Tests alert dialog functionality by filling a name field and clicking the alert button, then handling the resulting dialog.

Starting URL: https://rahulshettyacademy.com/AutomationPractice/

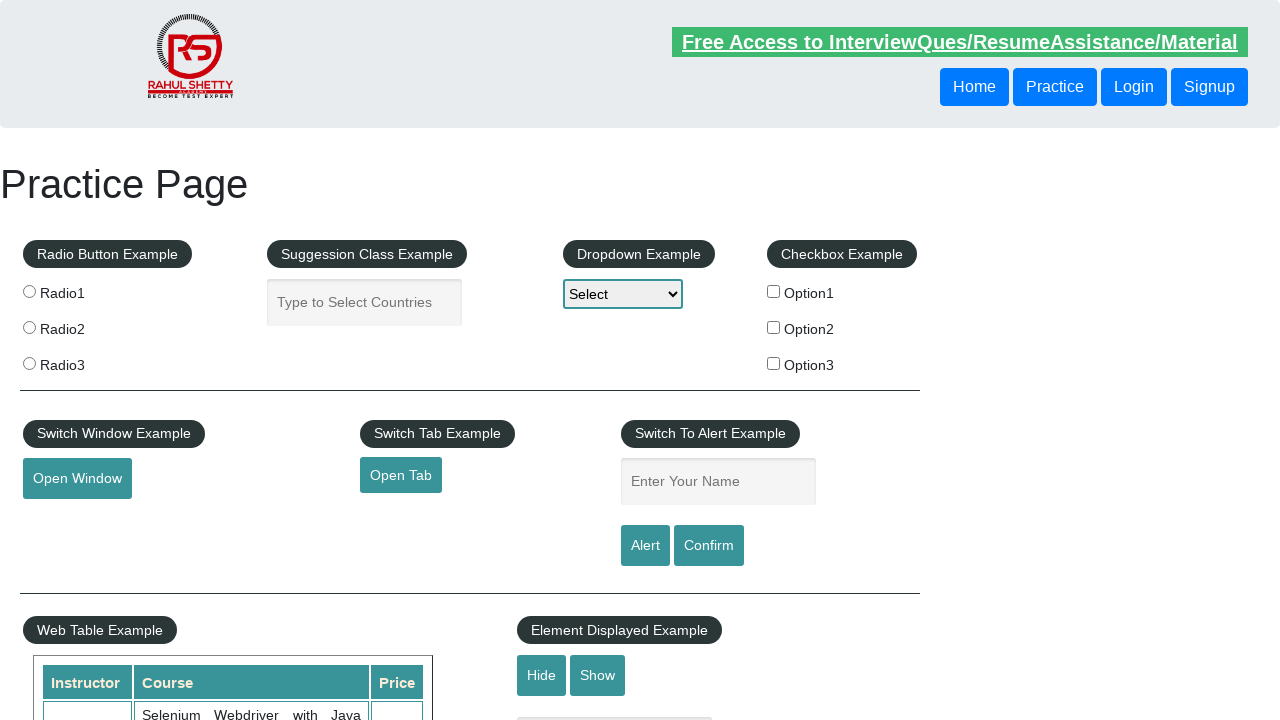

Set up dialog handler to automatically accept alerts
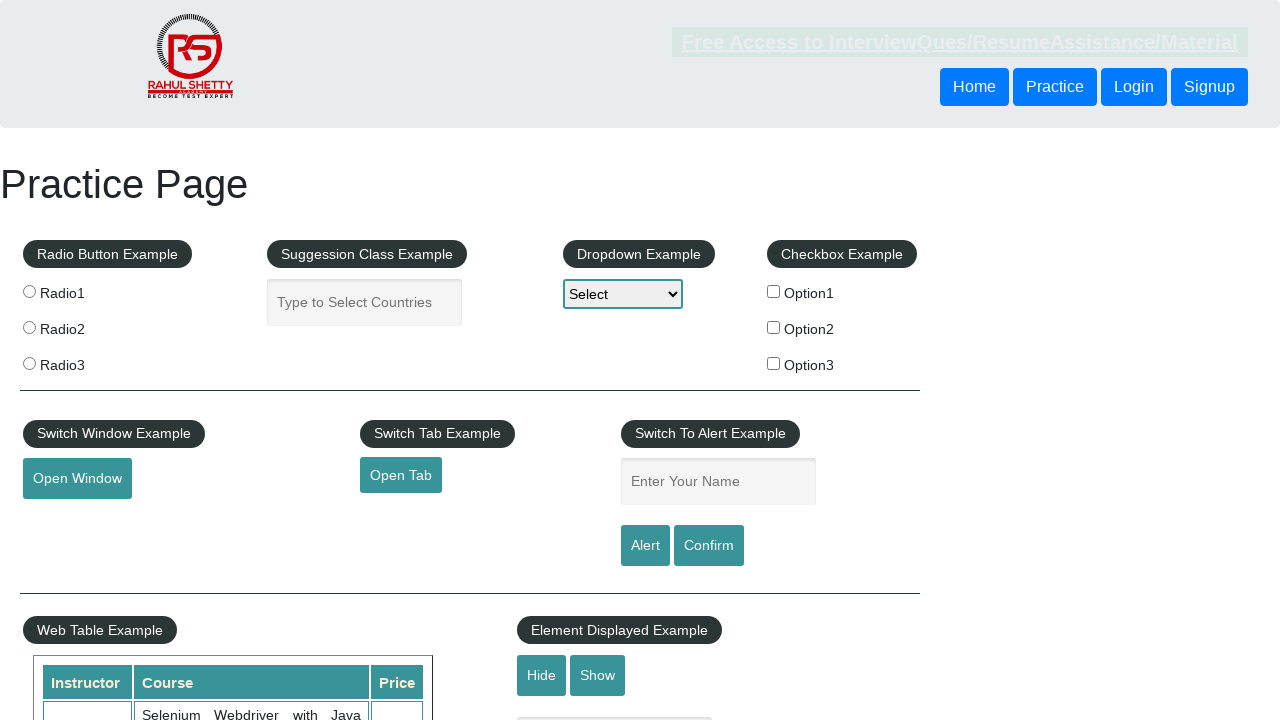

Filled name field with 'Álvaro' on #name
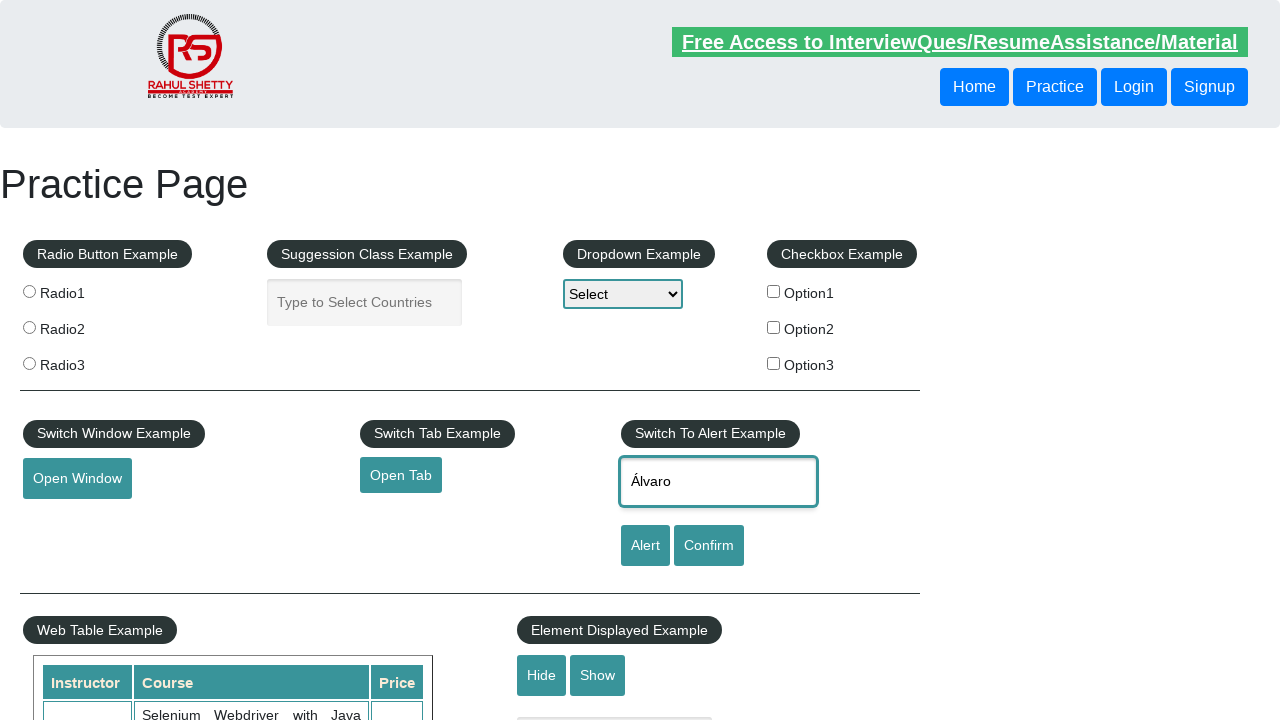

Clicked alert button to trigger dialog at (645, 546) on #alertbtn
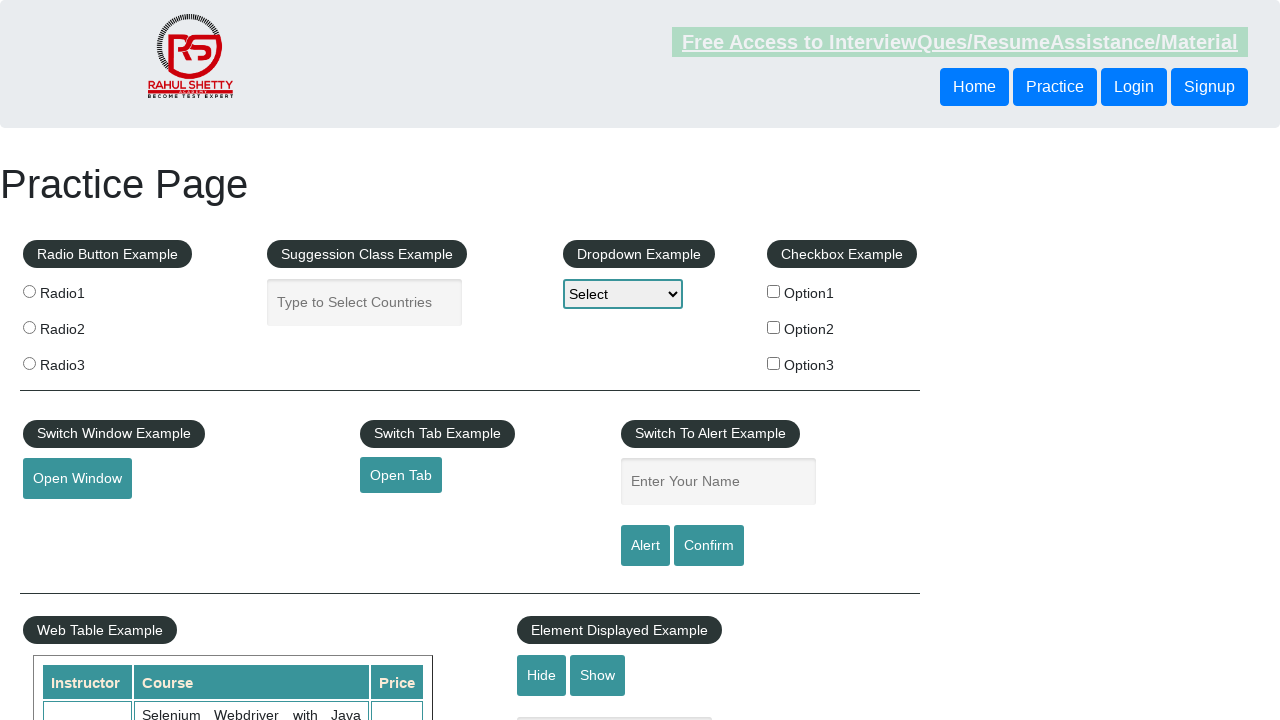

Waited for dialog to be processed
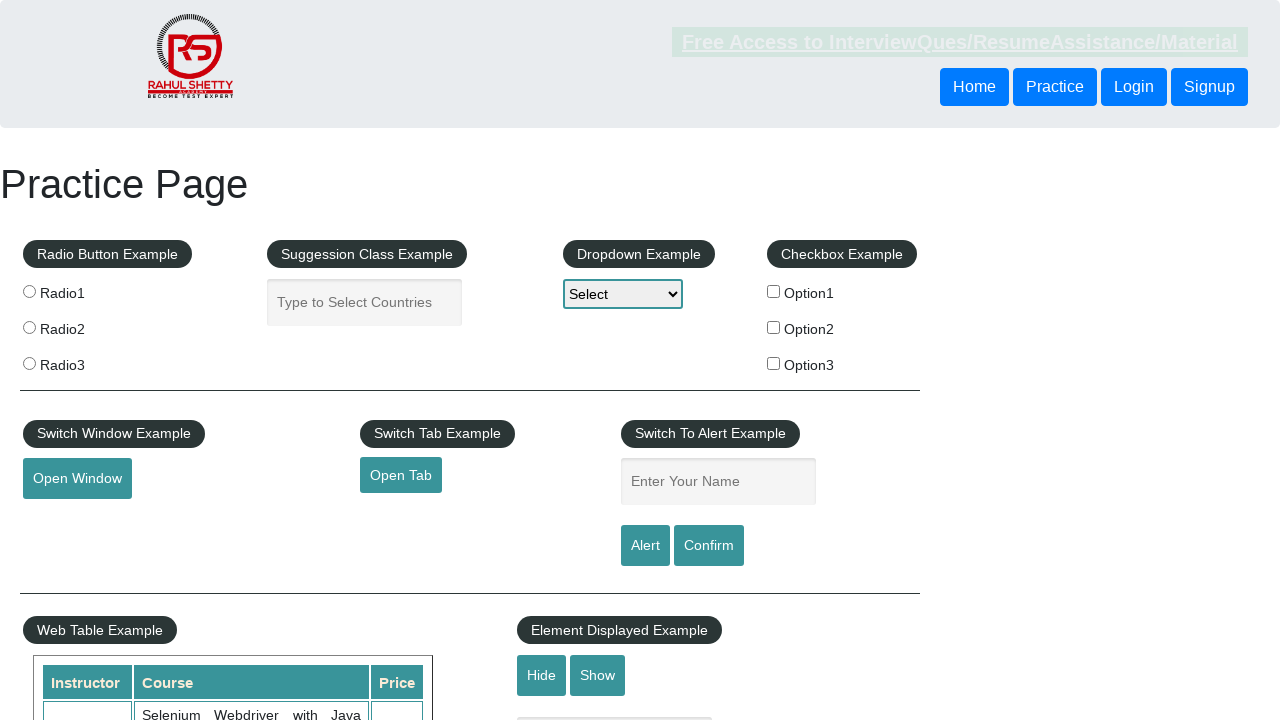

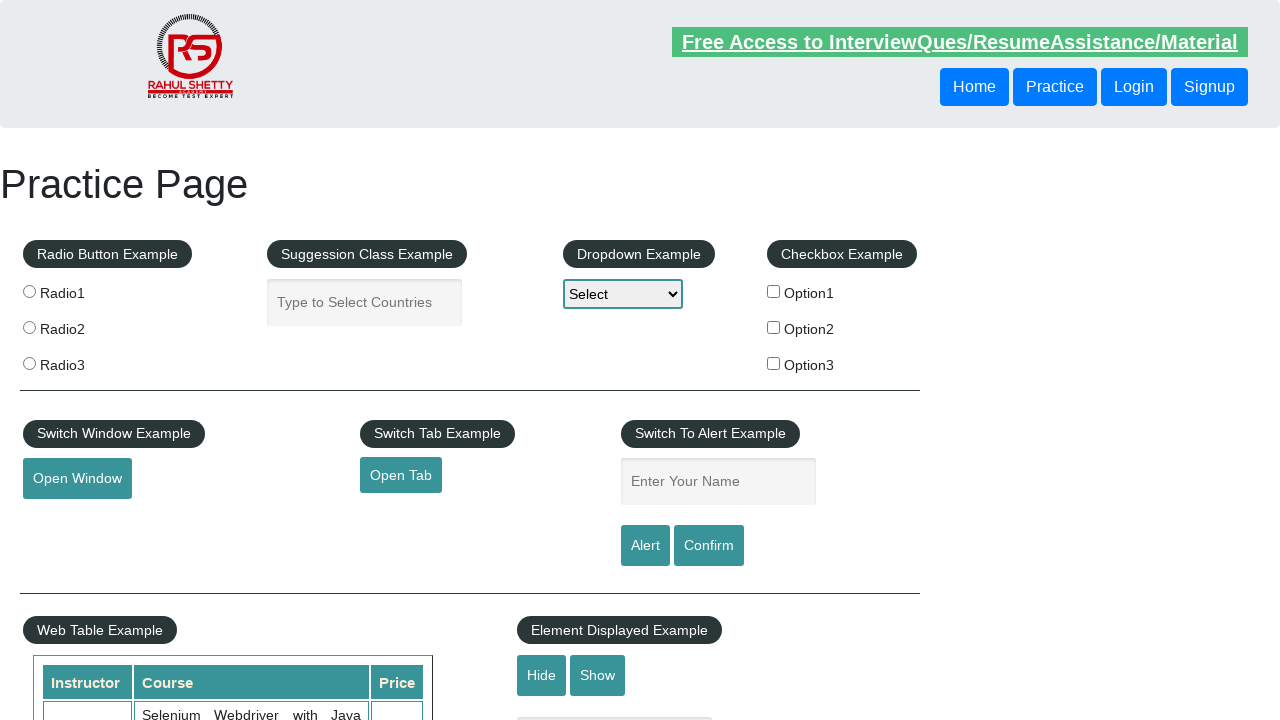